Navigates to a Coub video page and waits for the content to load

Starting URL: https://coub.com/view/2obtyt

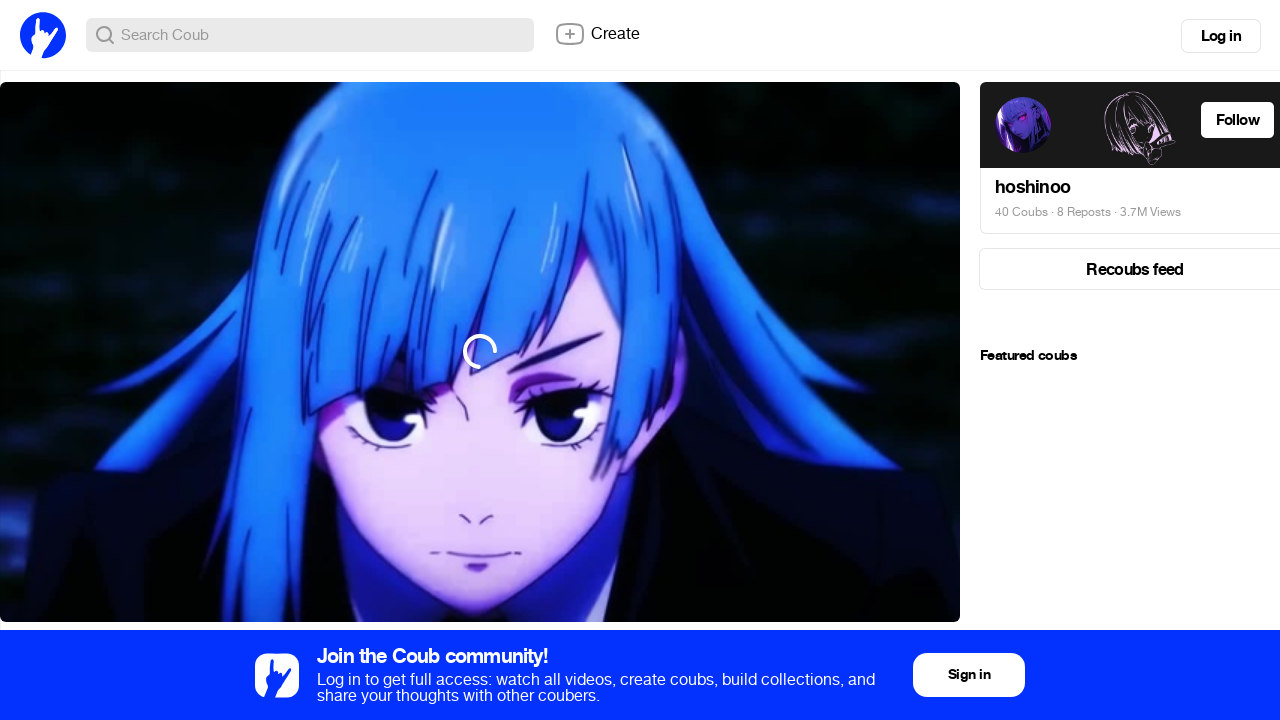

Waited for network idle state on Coub video page
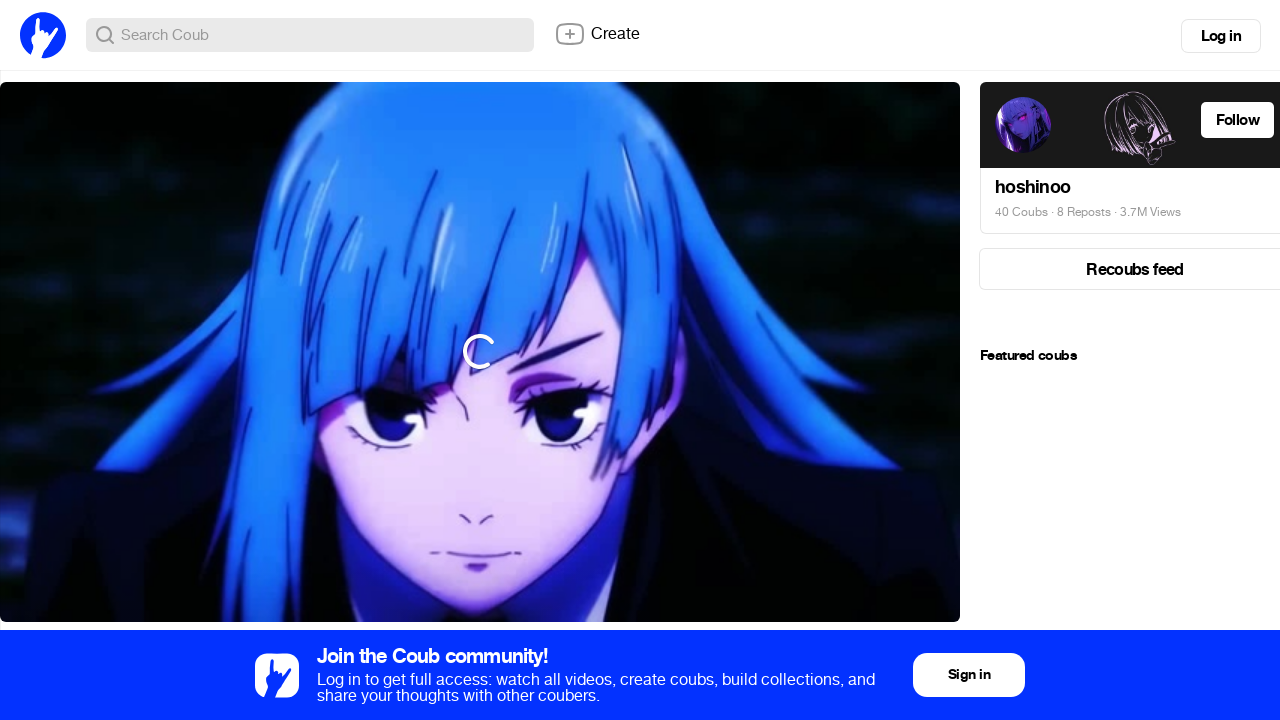

Video player element loaded successfully
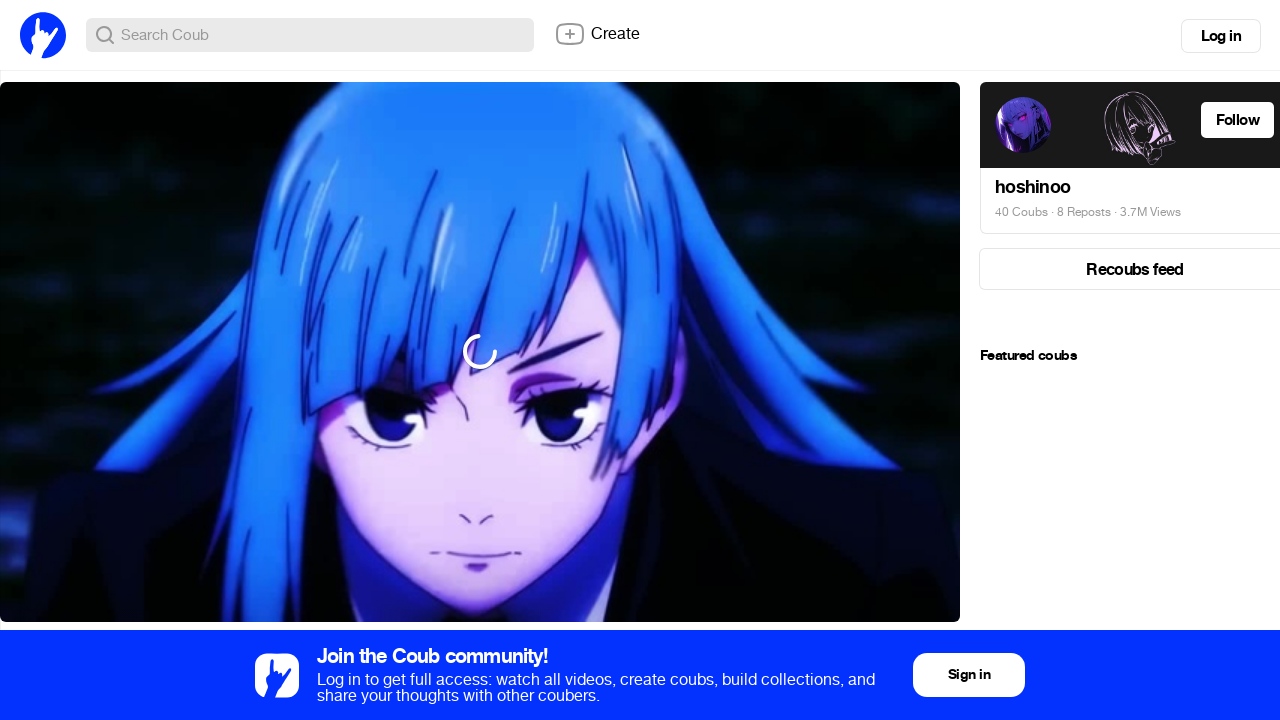

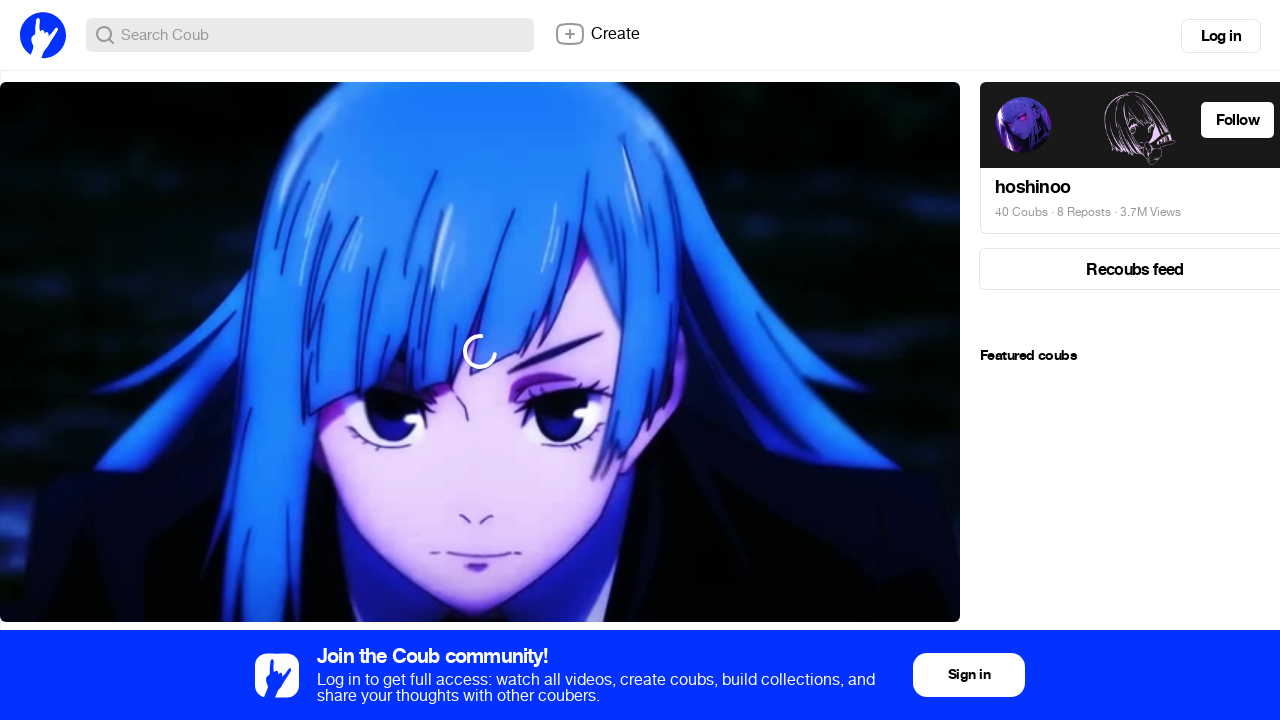